Tests state dropdown selection by selecting Illinois, then Virginia, then California using different selection methods (visible text, value, index), and verifies California is the final selected option.

Starting URL: https://practice.cydeo.com/dropdown

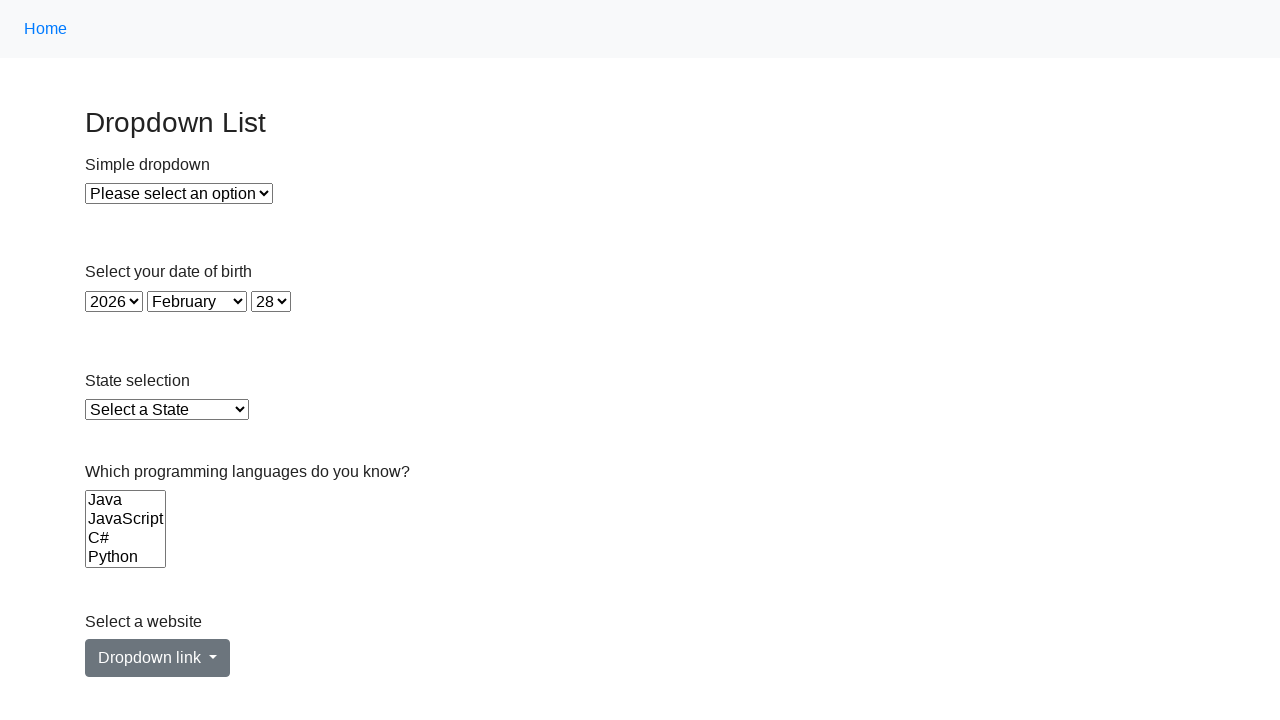

Selected Illinois from state dropdown using visible text on select#state
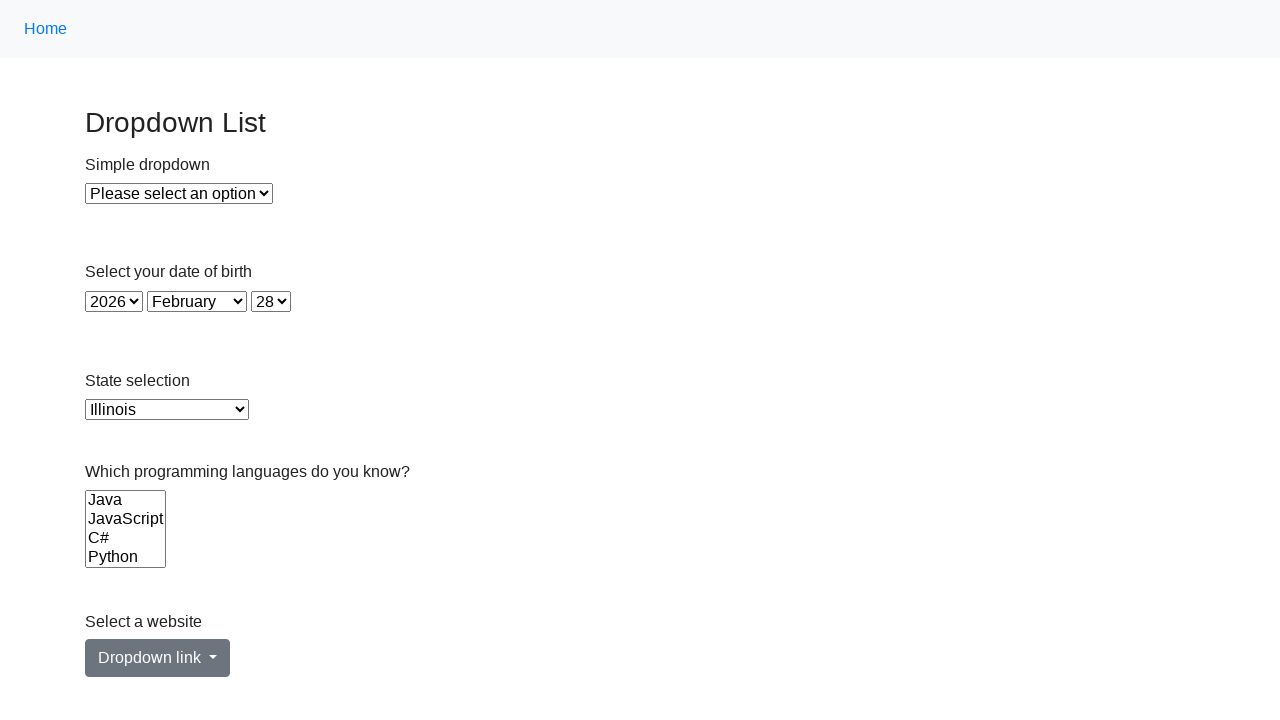

Selected Virginia from state dropdown using value attribute on select#state
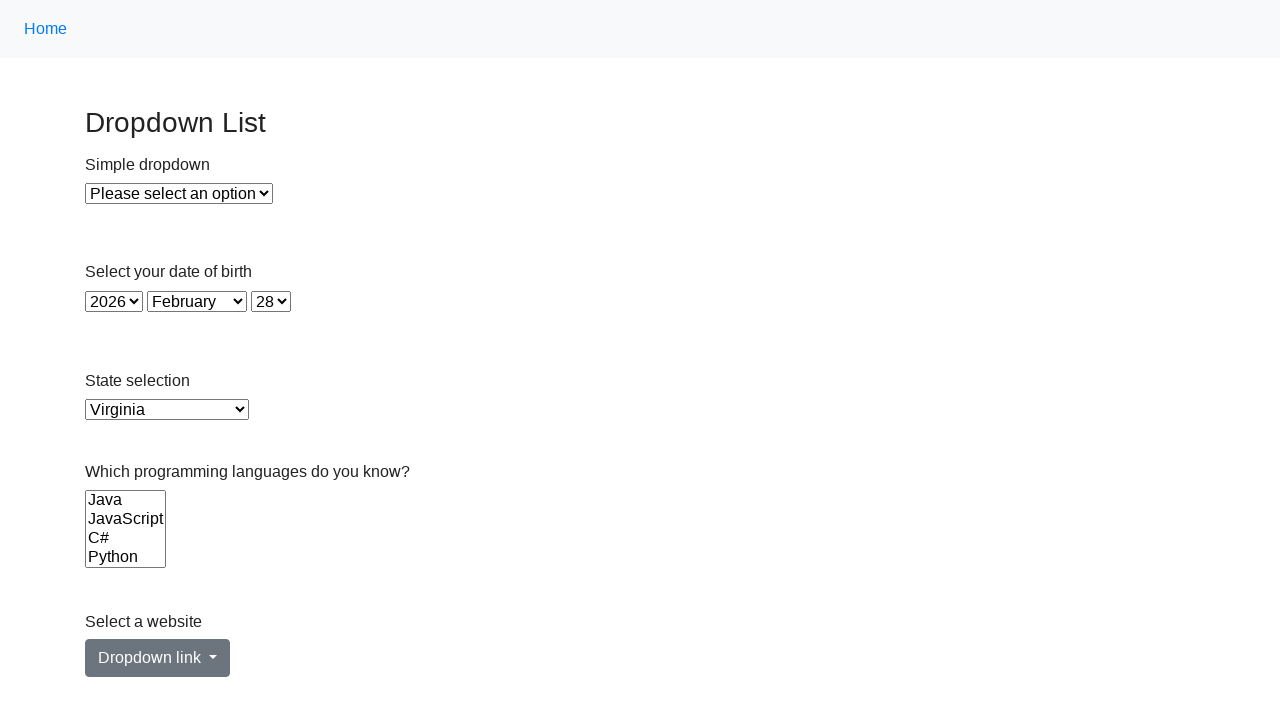

Selected California from state dropdown using index 5 on select#state
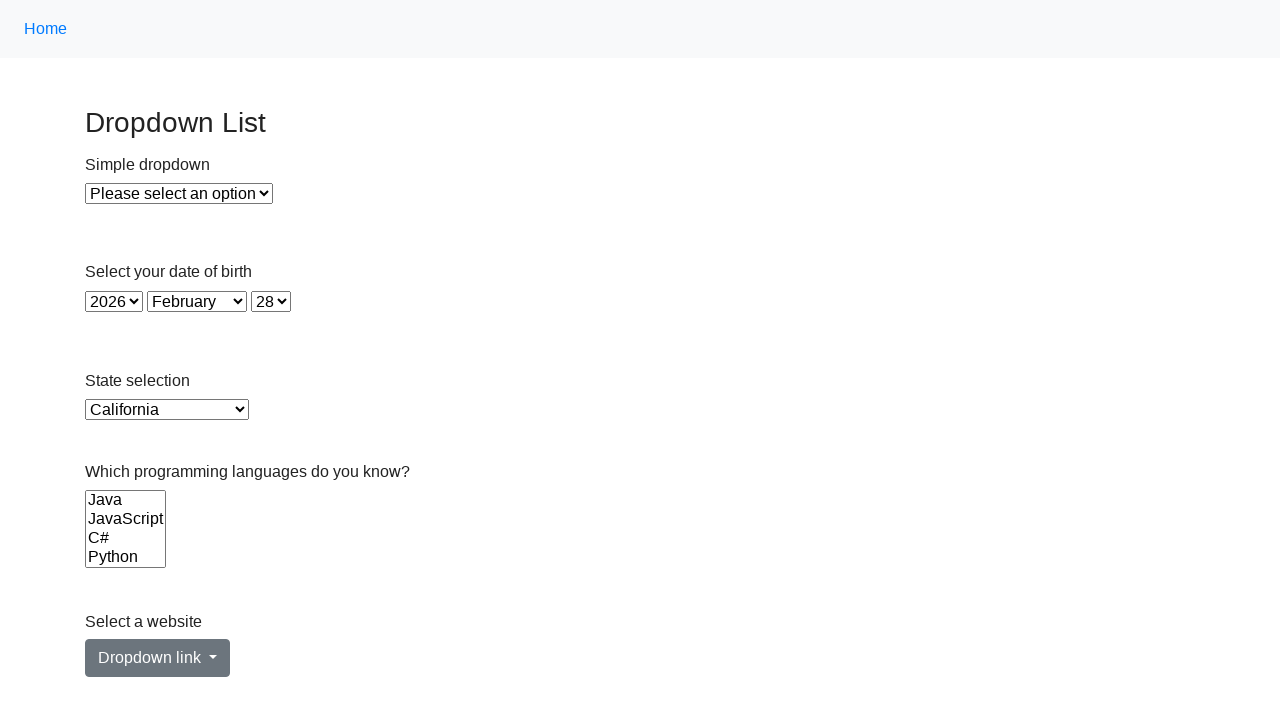

Retrieved the input value of state dropdown
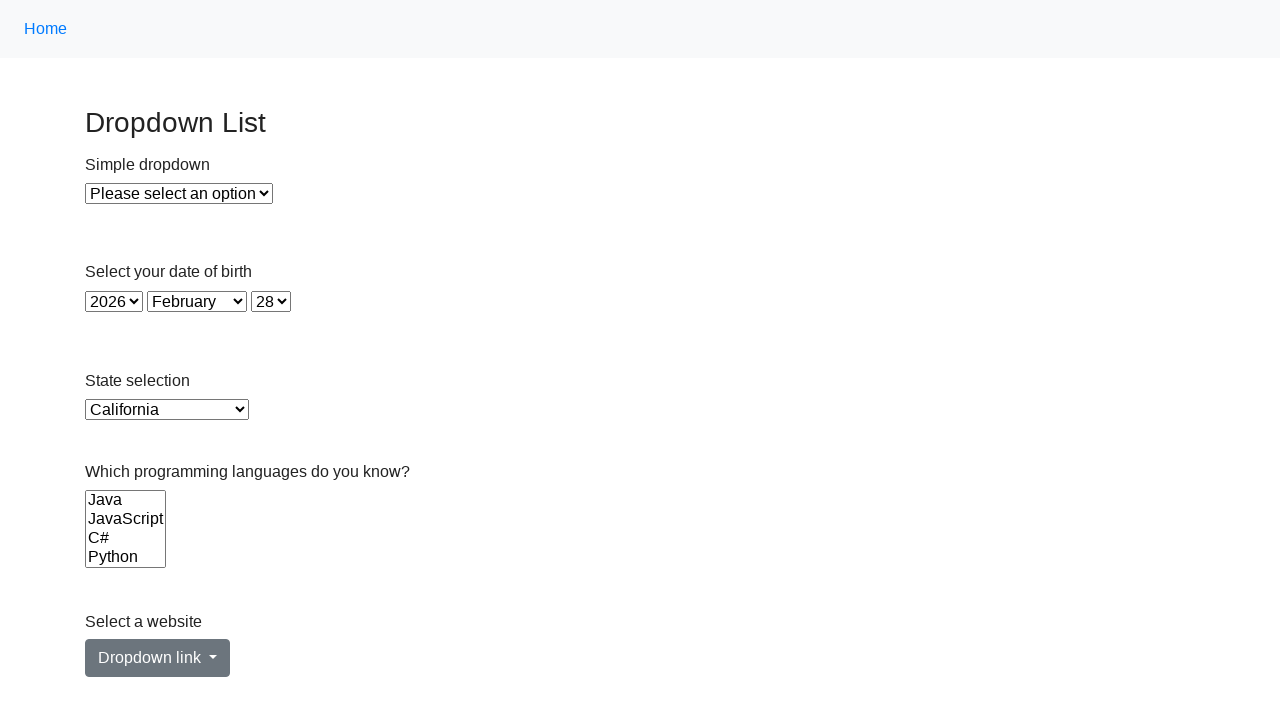

Verified that California is the final selected option
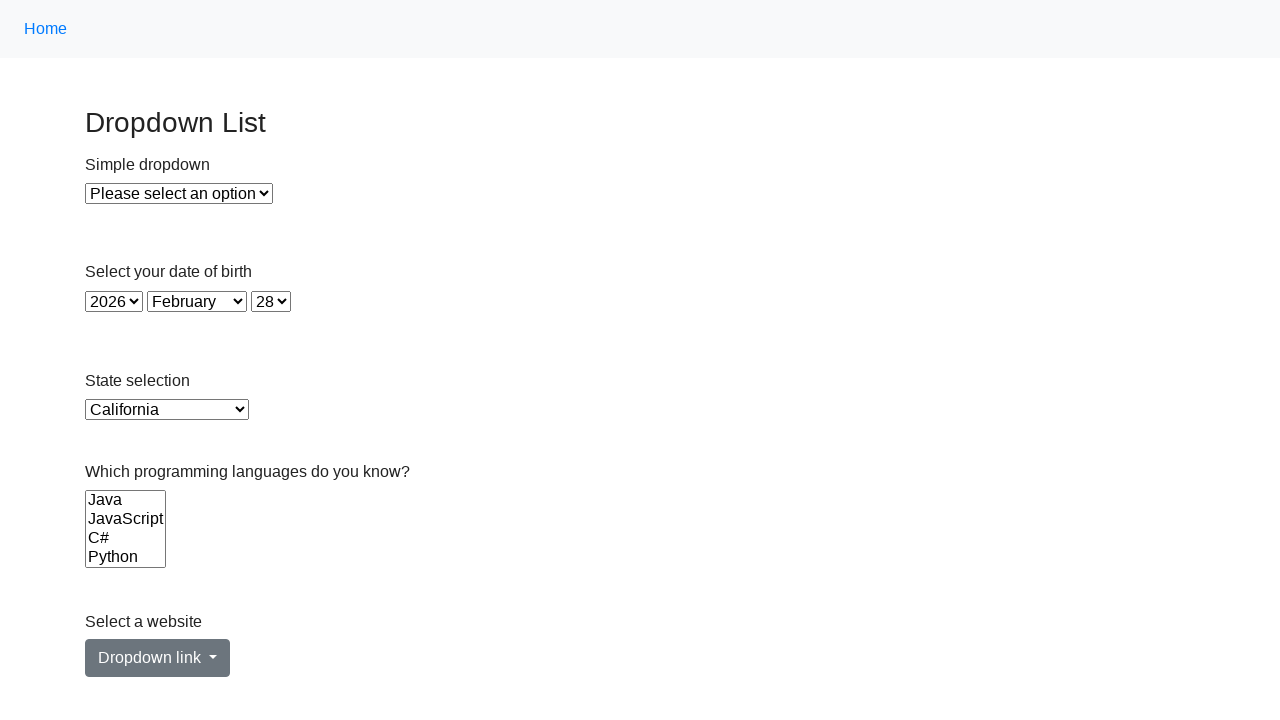

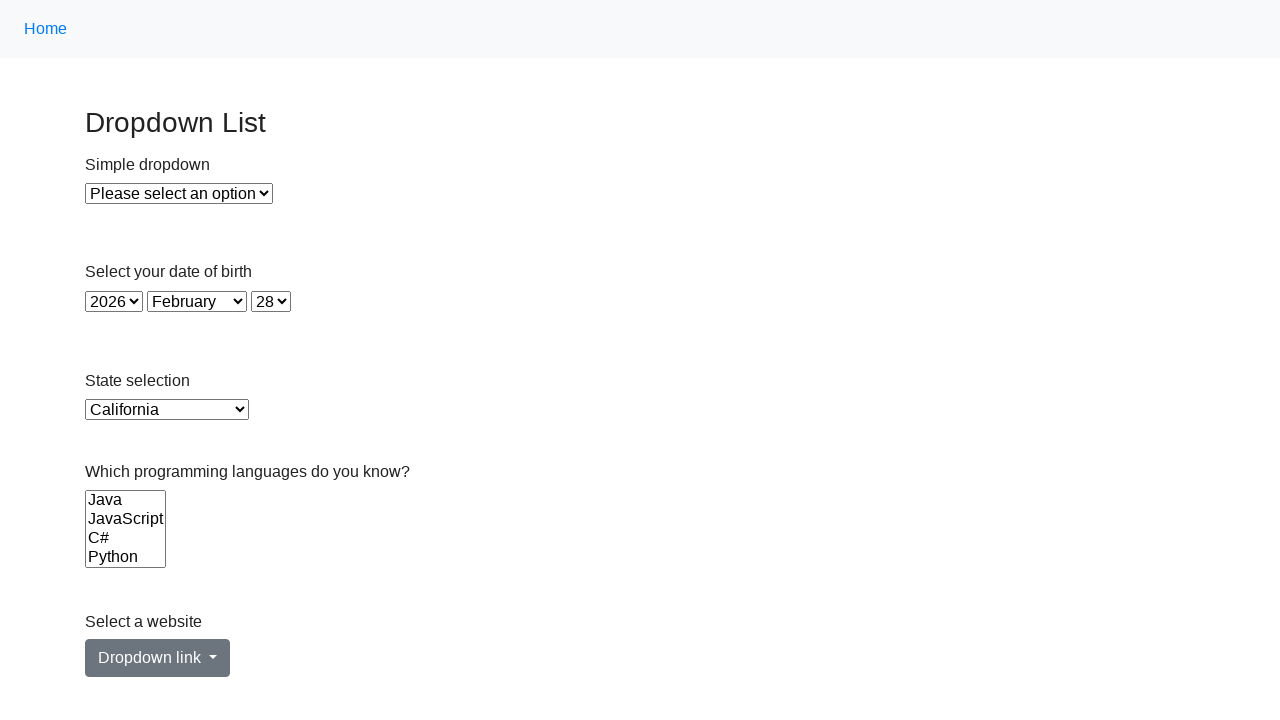